Tests keyboard key press functionality by sending the SPACE key to an element and verifying the displayed result, then sending the LEFT arrow key and verifying that result as well.

Starting URL: http://the-internet.herokuapp.com/key_presses

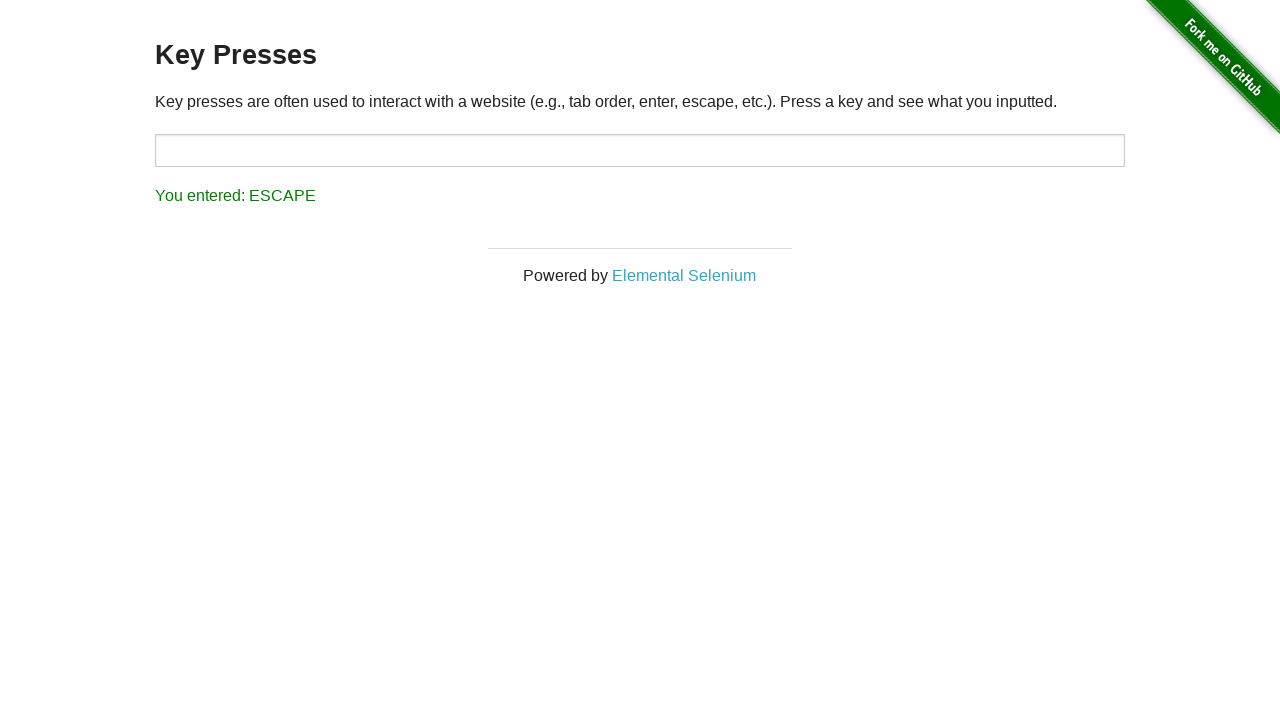

Pressed SPACE key on target element on #target
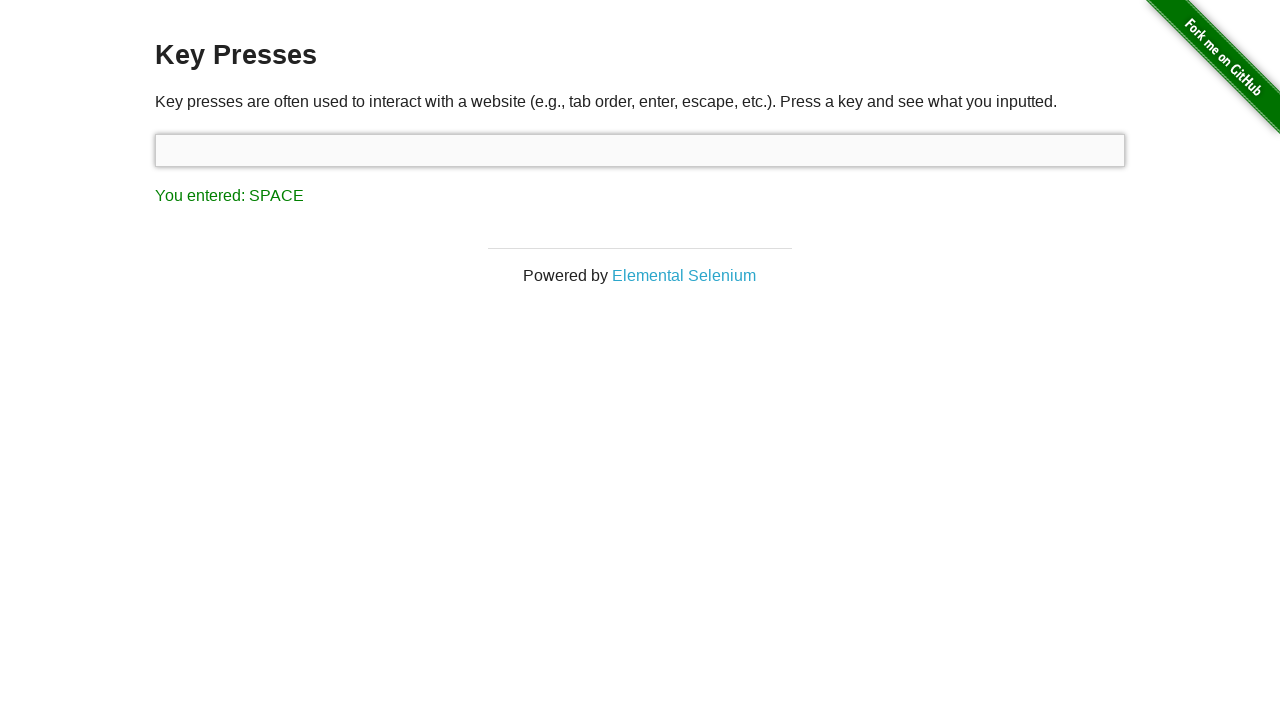

Result element loaded after SPACE key press
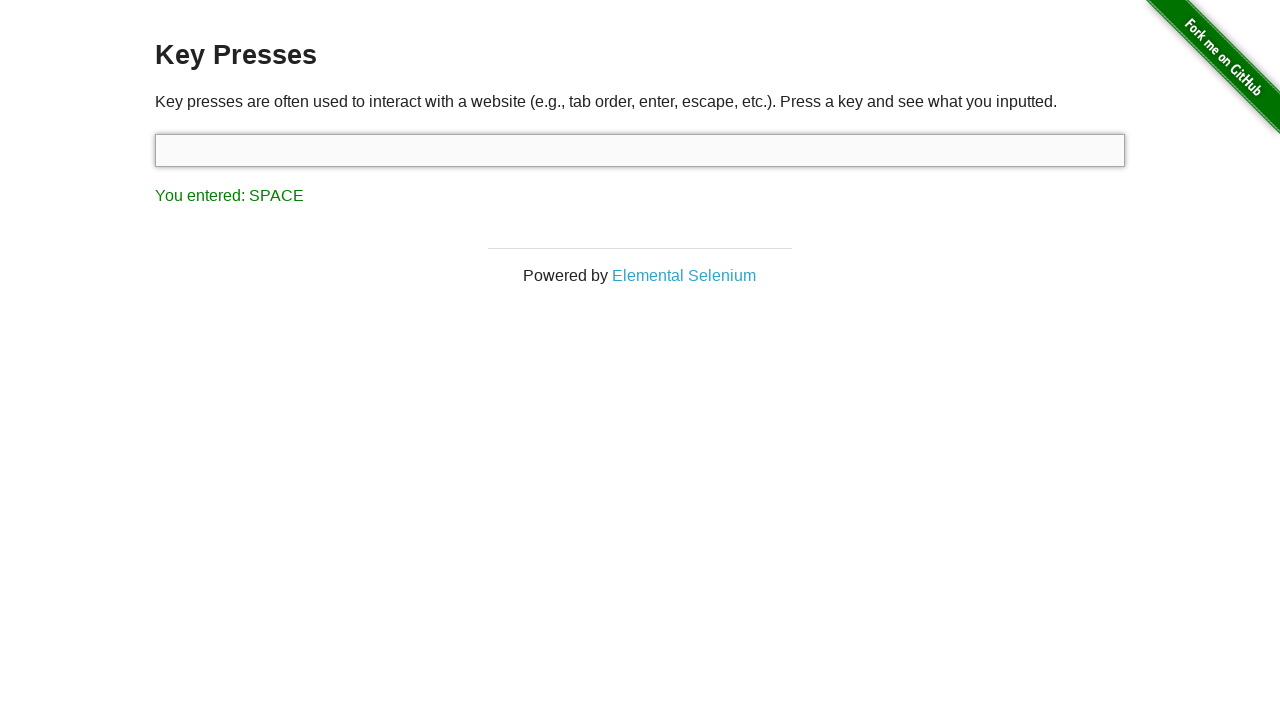

Verified that SPACE key was correctly recorded in result
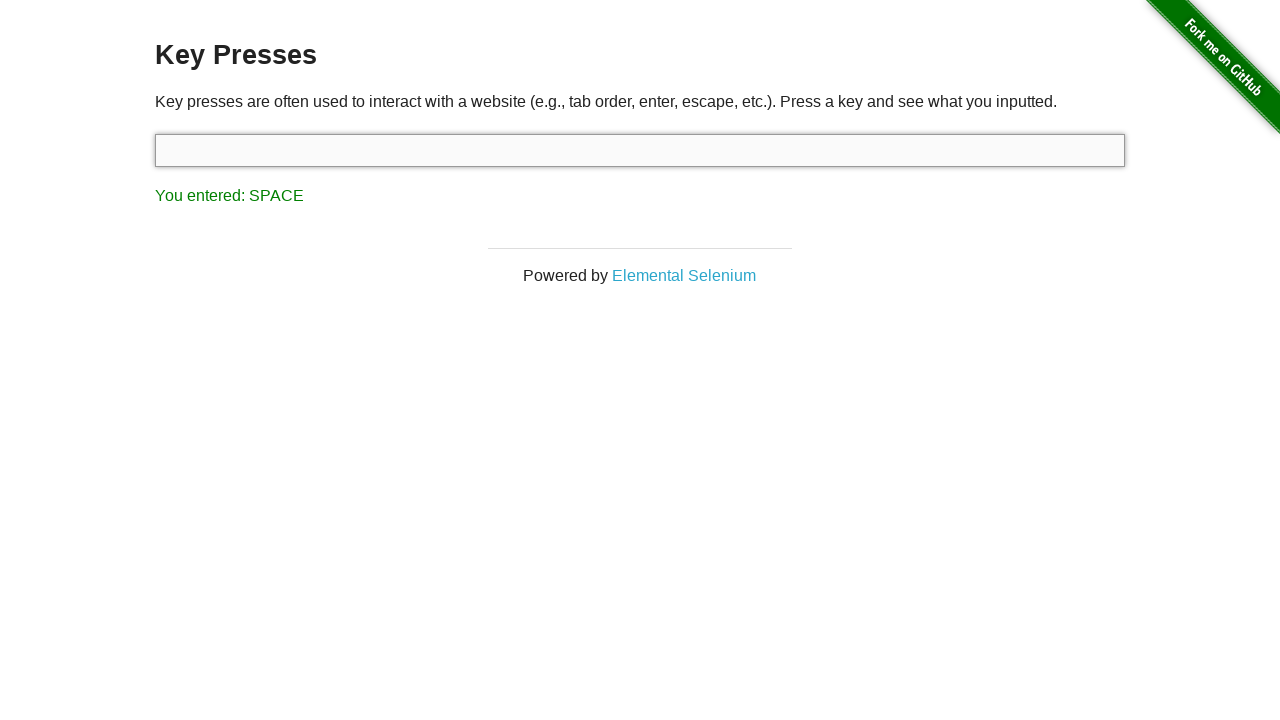

Pressed LEFT arrow key on focused element
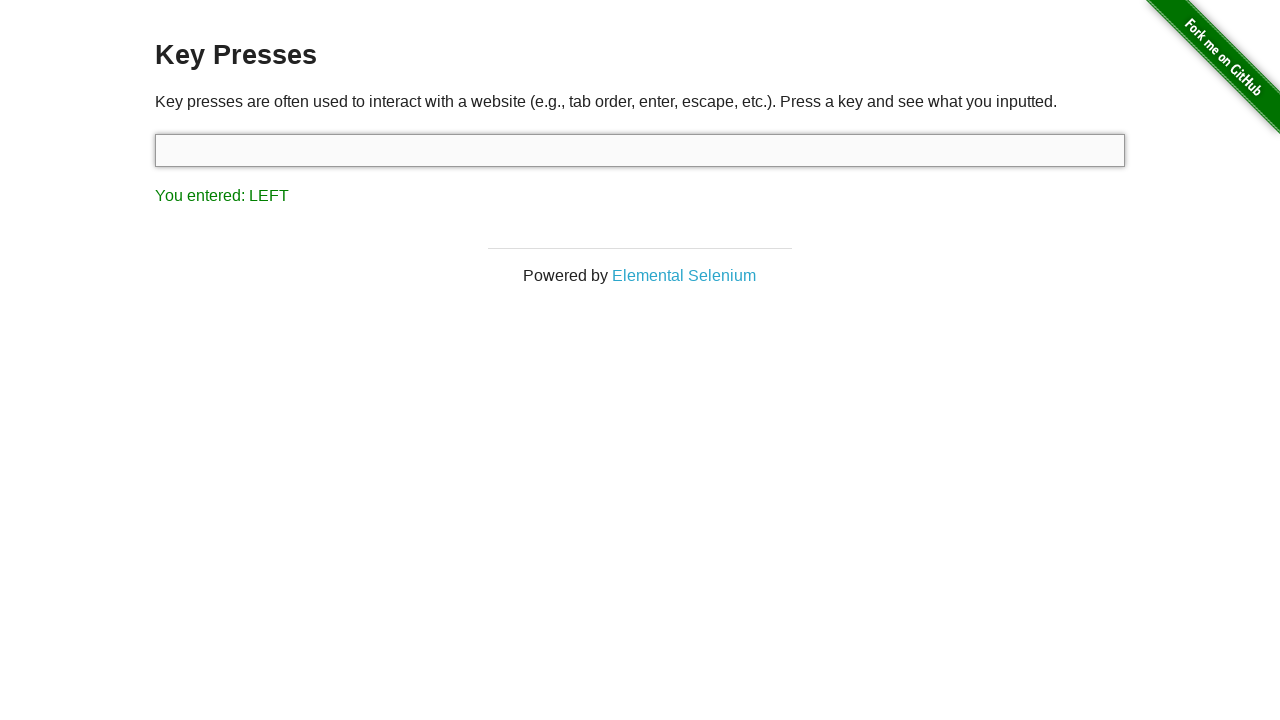

Verified that LEFT arrow key was correctly recorded in result
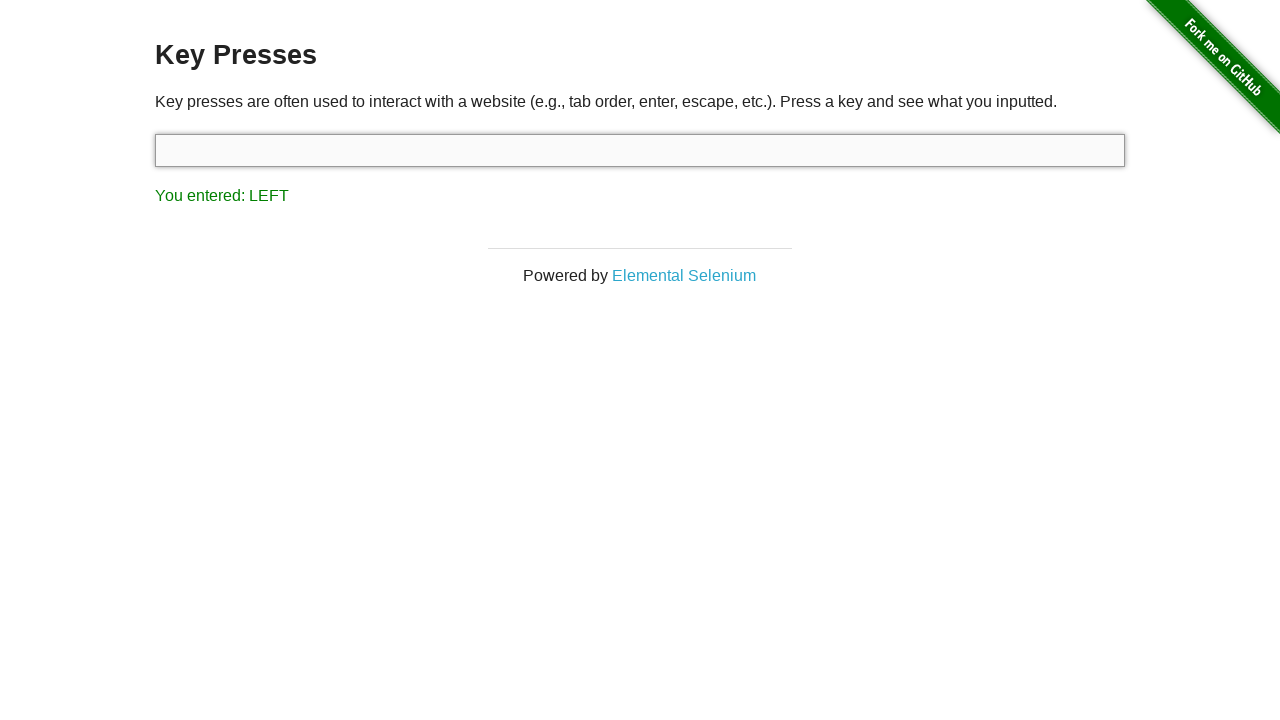

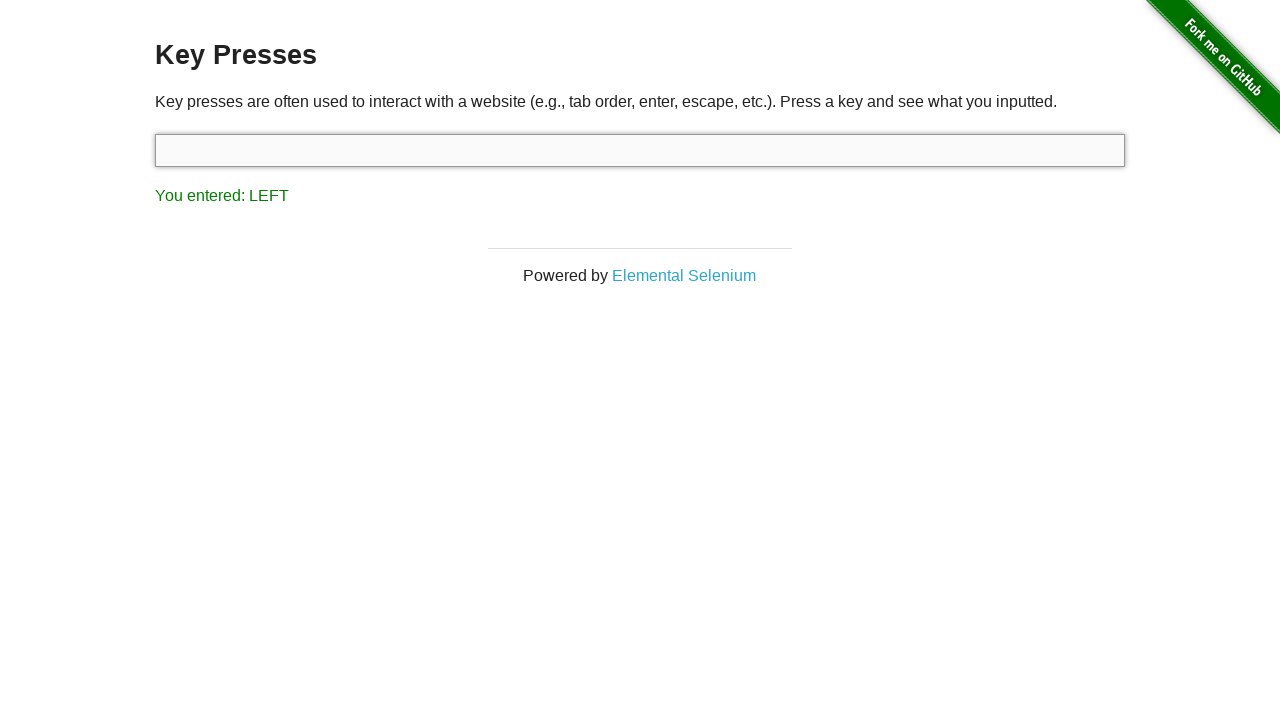